Tests handling of JavaScript alert popups by clicking a button that triggers an alert and accepting it

Starting URL: https://www.selenium.dev/documentation/webdriver/interactions/alerts/

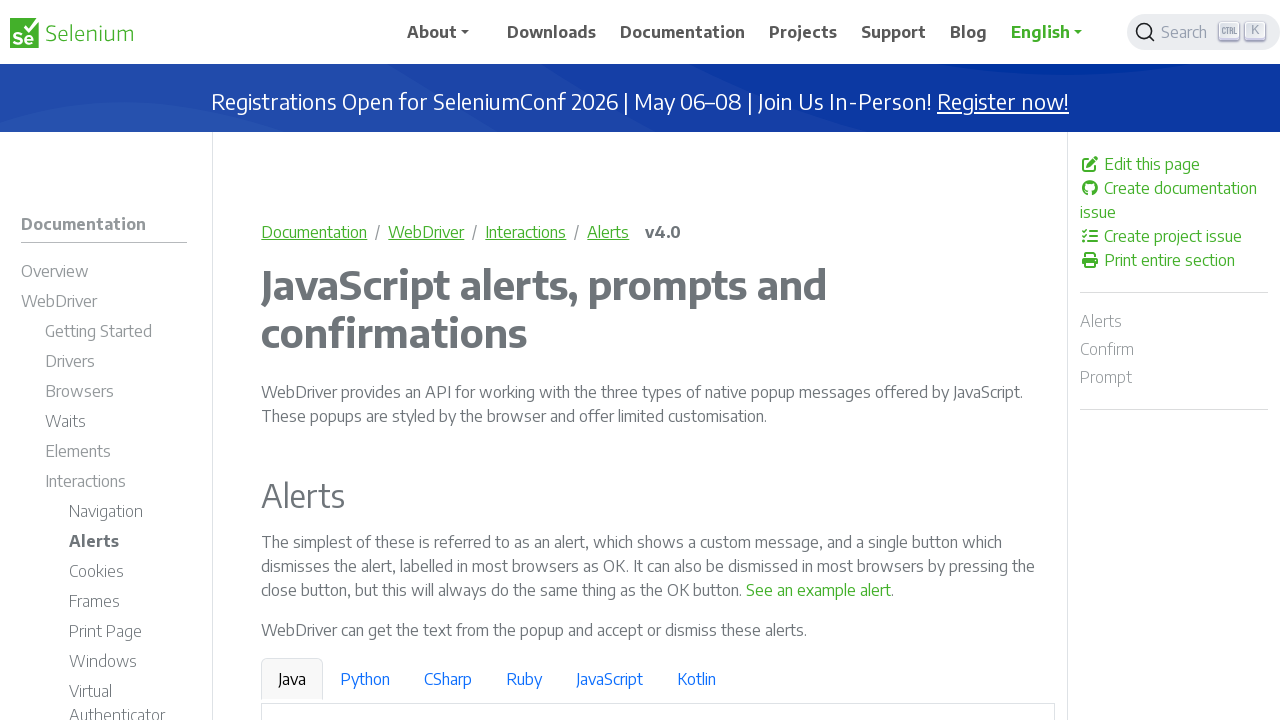

Set up dialog handler to automatically accept alerts
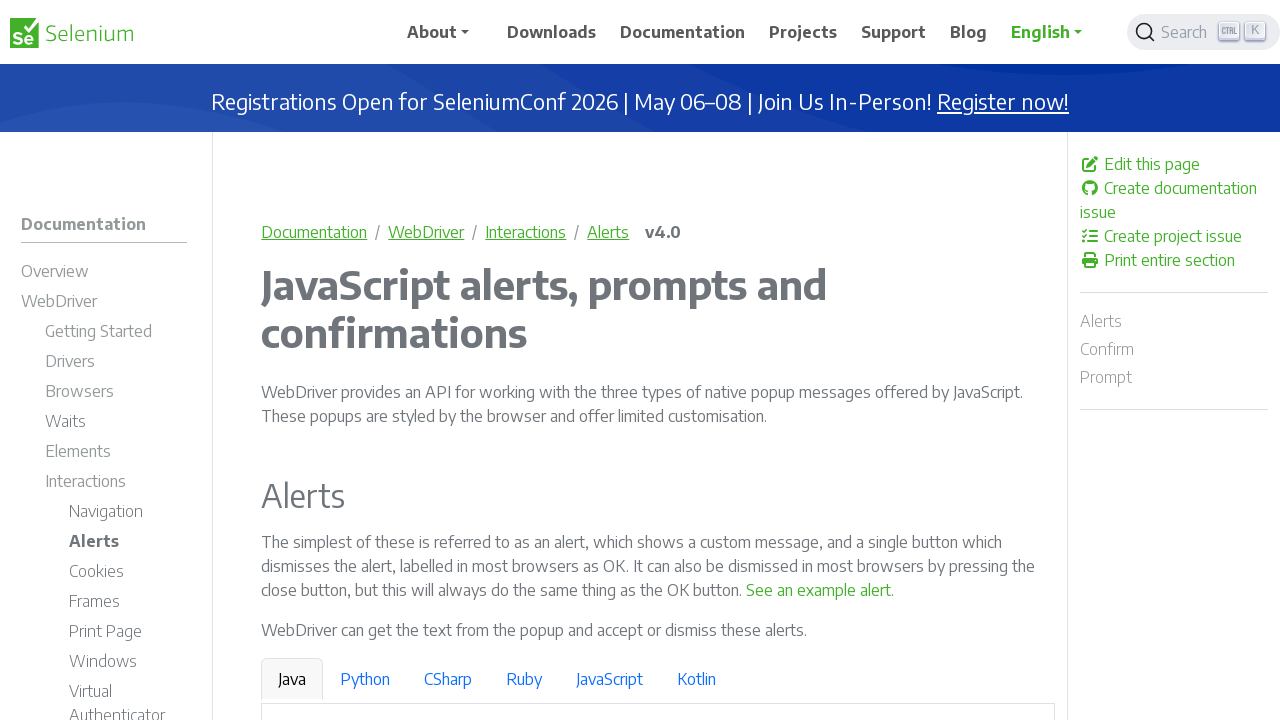

Clicked button to trigger JavaScript alert popup at (819, 590) on internal:text="See an example alert"s
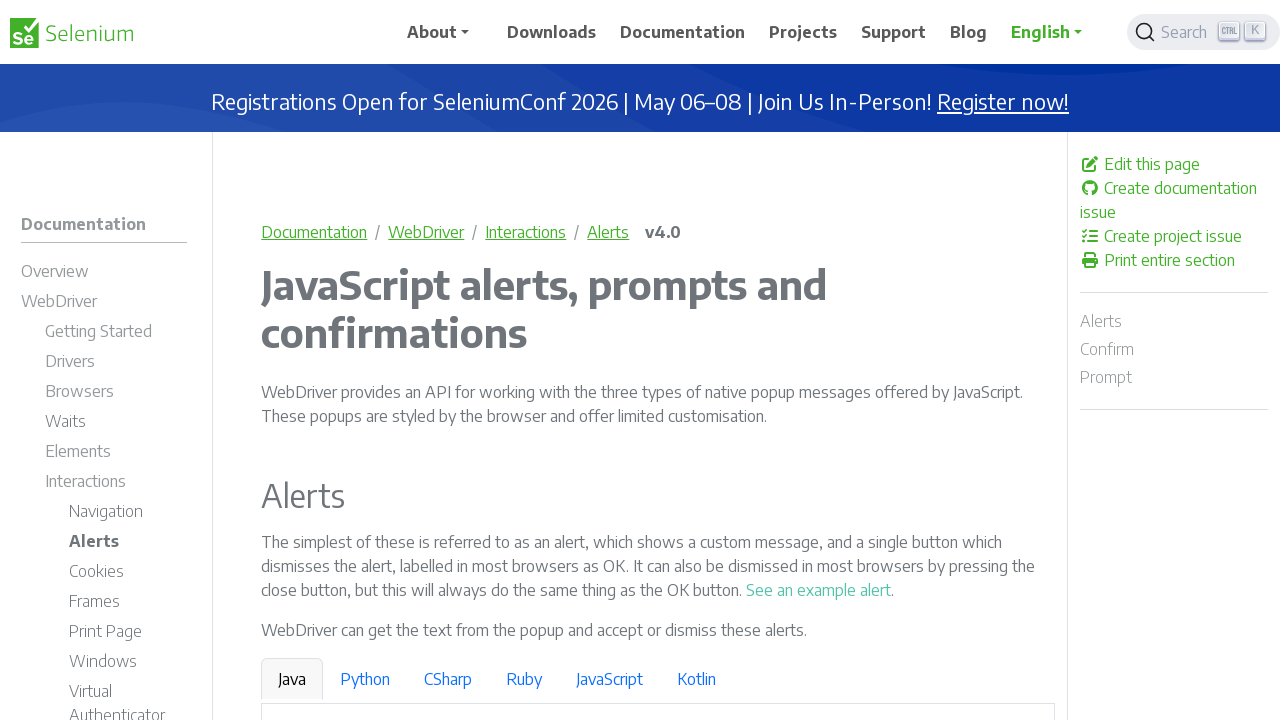

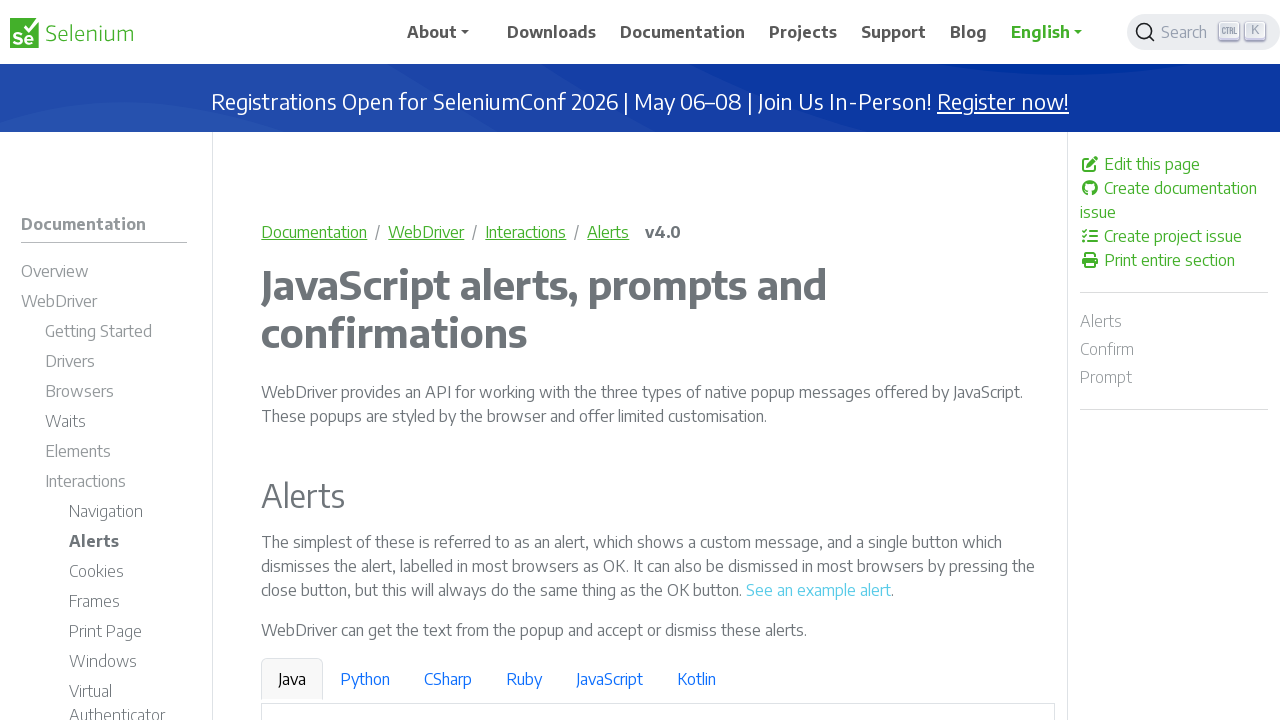